Navigates to an e-commerce site, clicks on the Laptops category, and browses through multiple pages of laptop listings

Starting URL: https://www.demoblaze.com

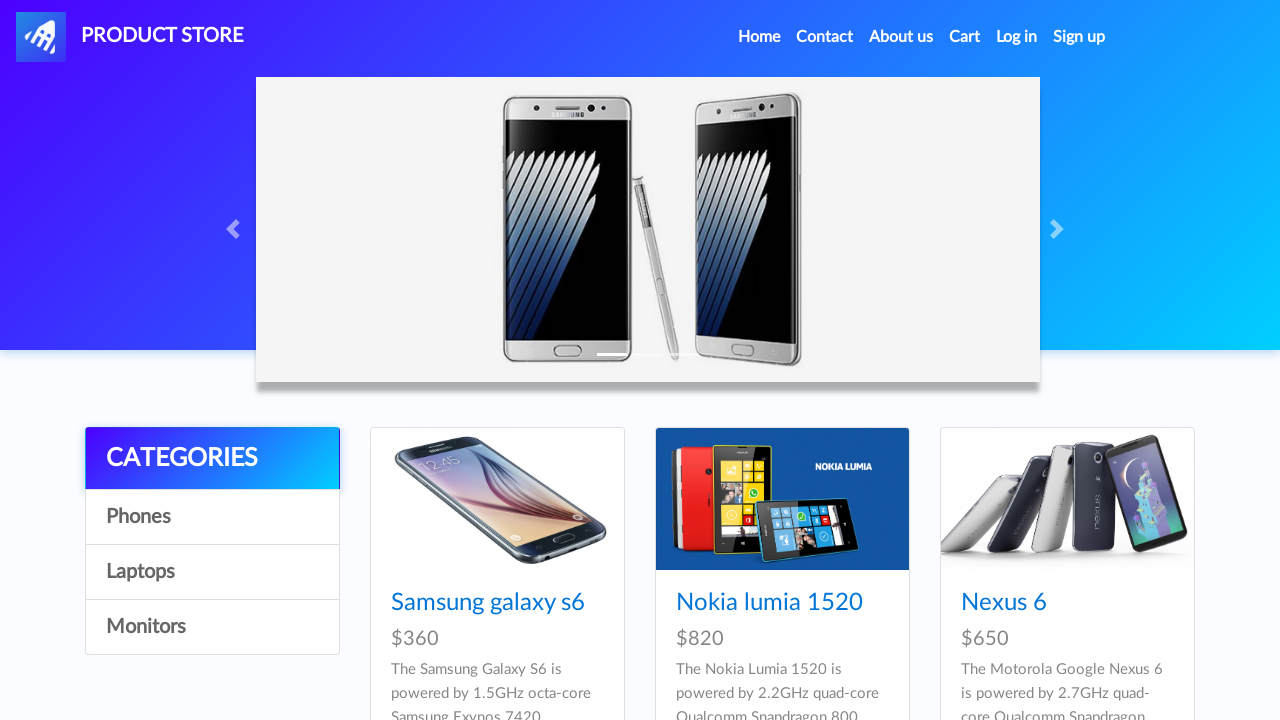

Clicked on Laptops category at (212, 572) on text=Laptops
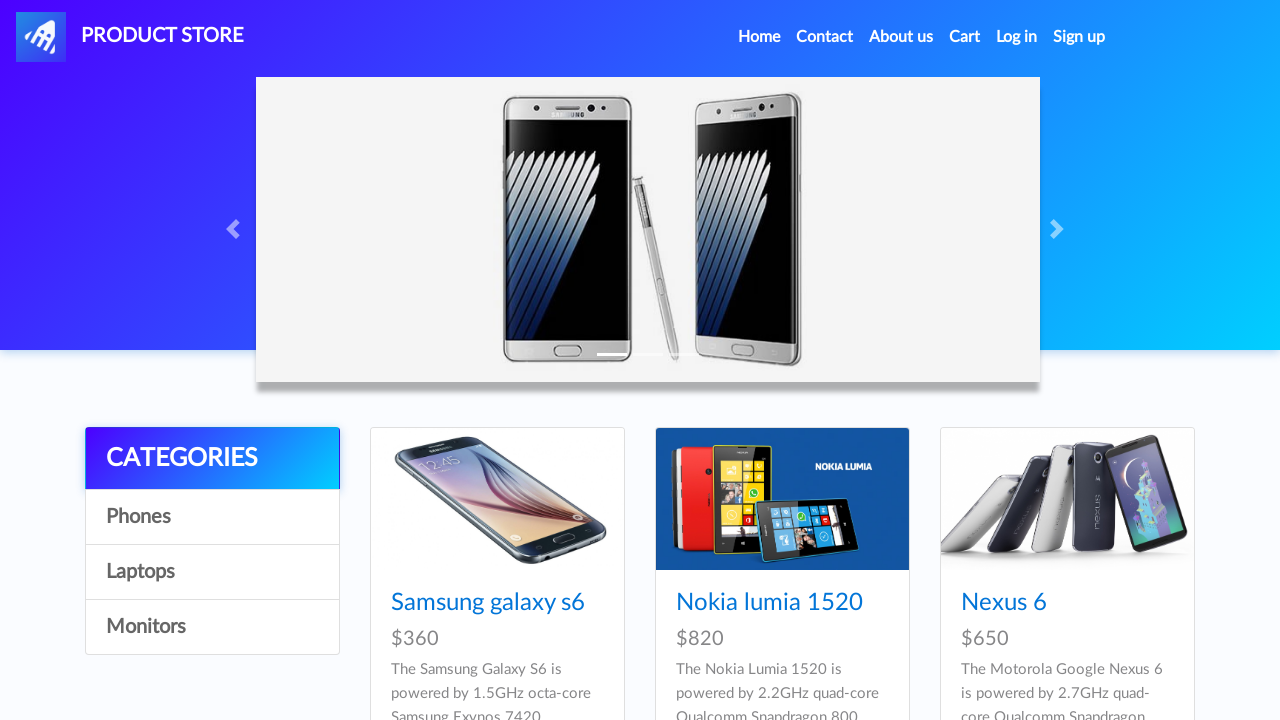

Laptop listings loaded on first page
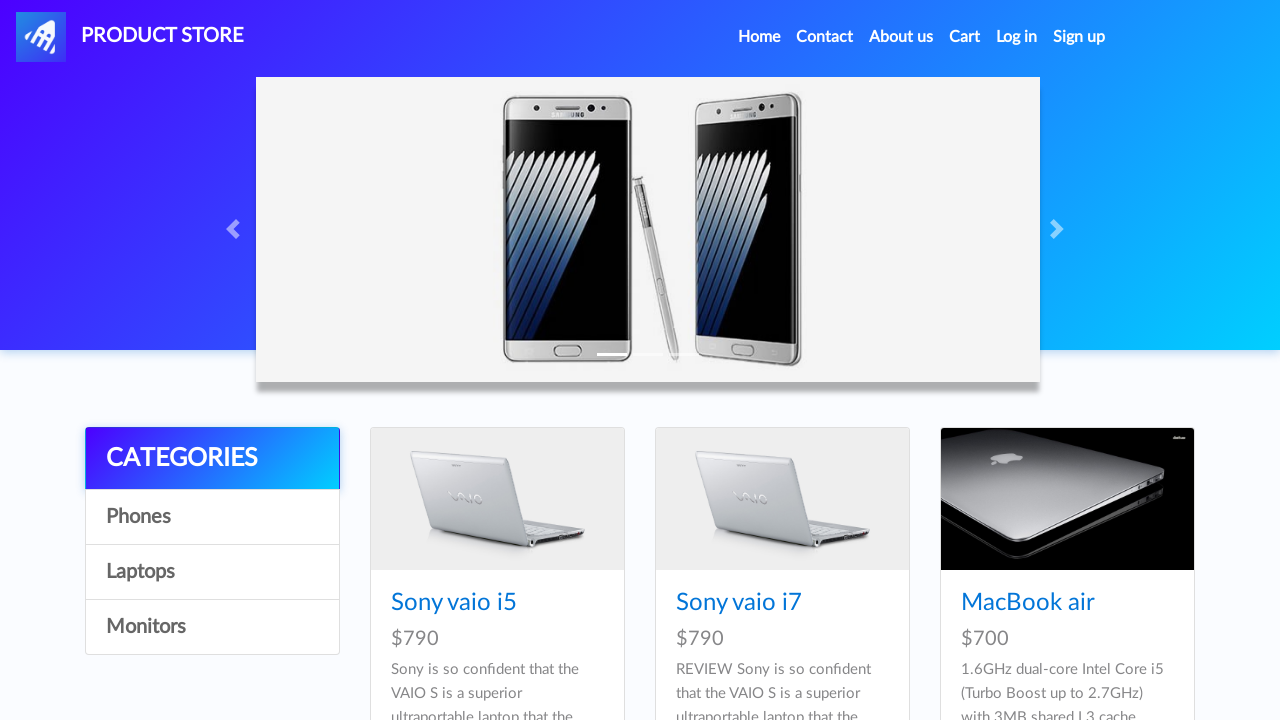

Clicked next page button to browse more laptops at (1166, 386) on #next2
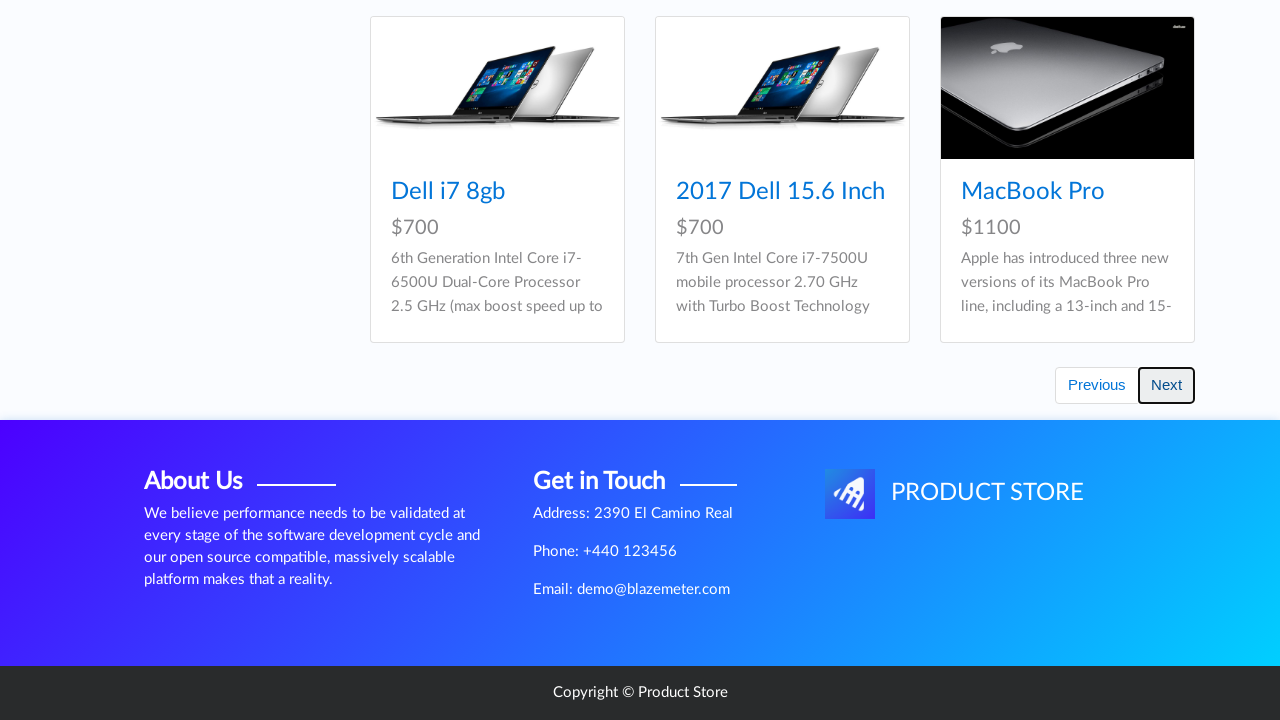

Laptop listings loaded on second page
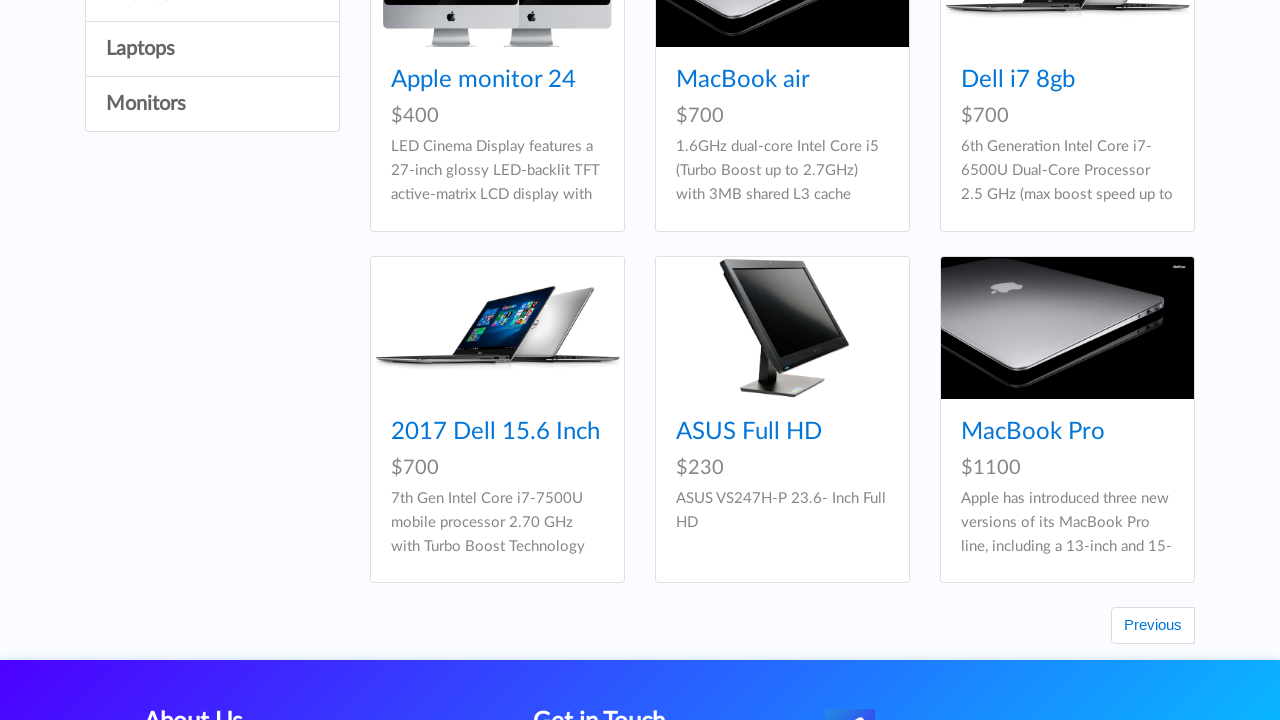

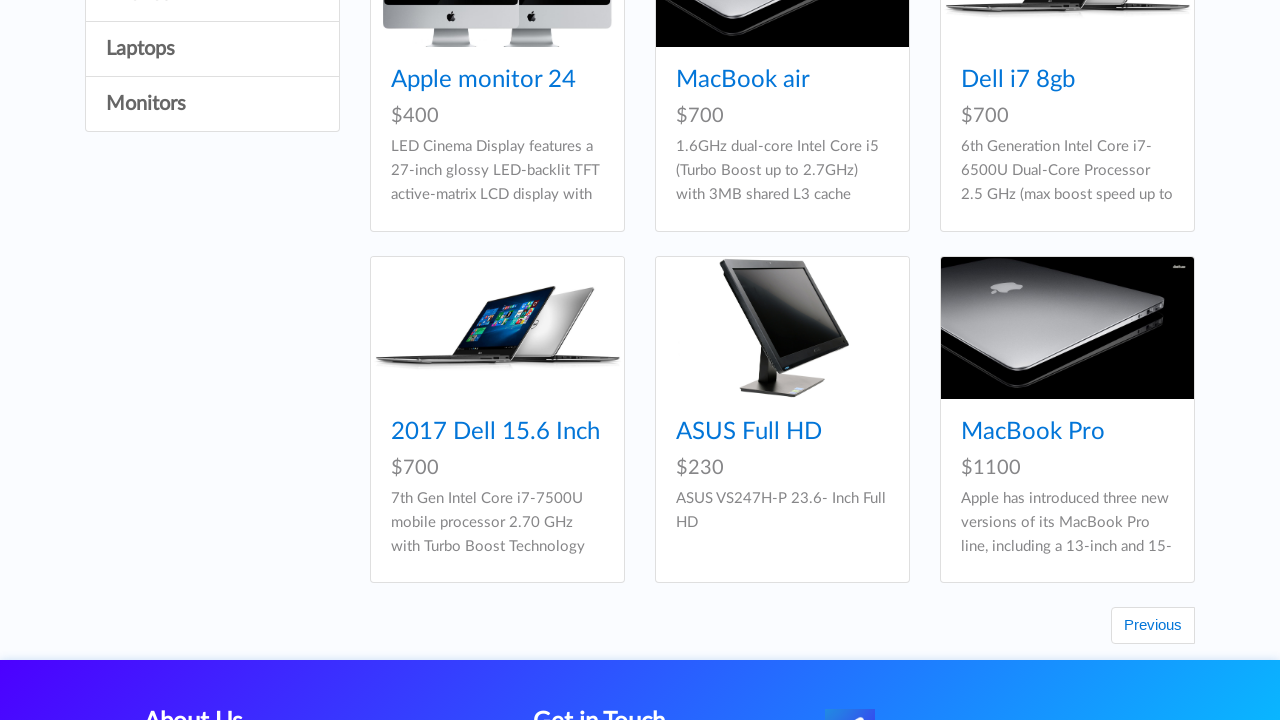